Tests browser window handling by clicking a button to open a new window, switching to it, reading text, and switching back to parent window

Starting URL: https://demoqa.com/browser-windows

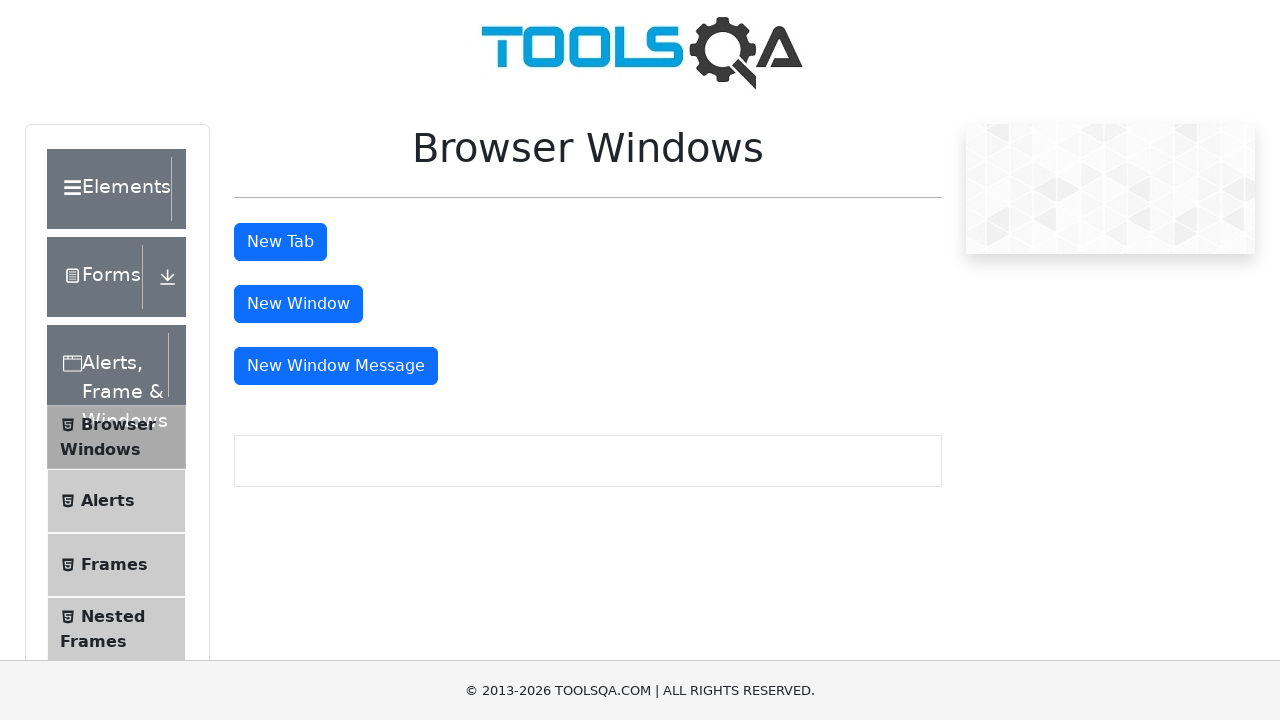

Clicked button to open new window at (298, 304) on #windowButton
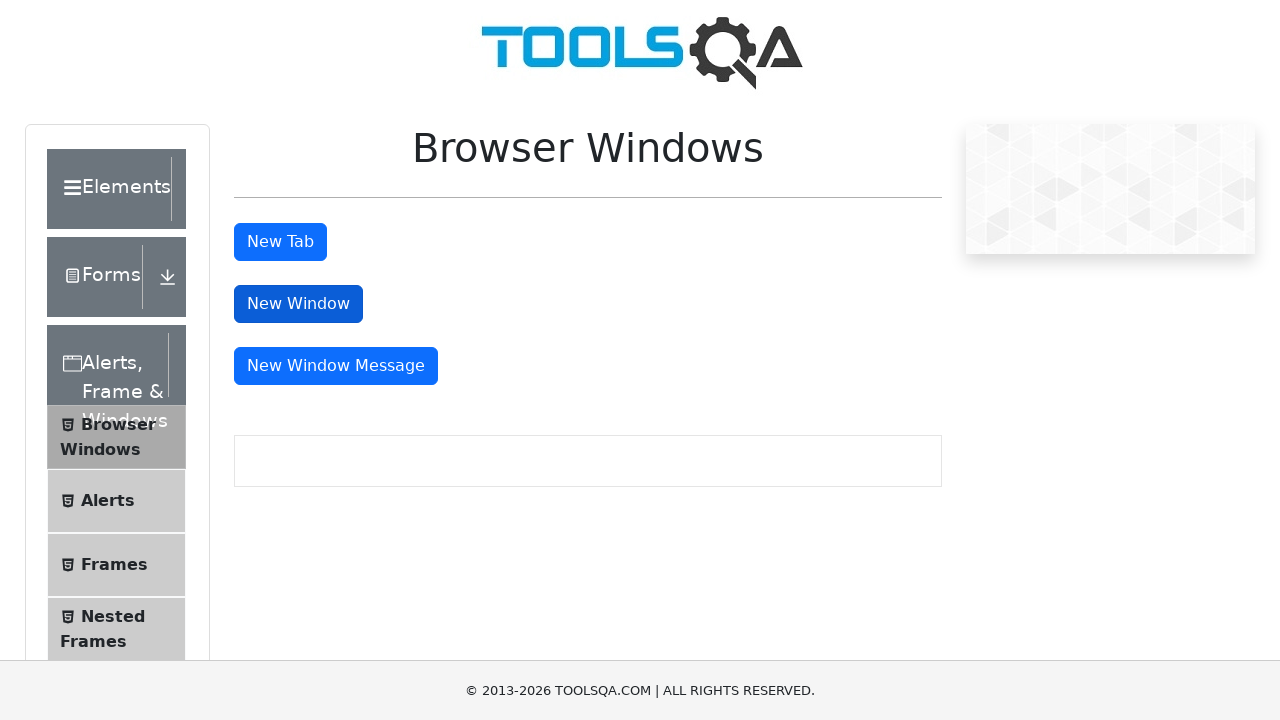

New window opened and captured
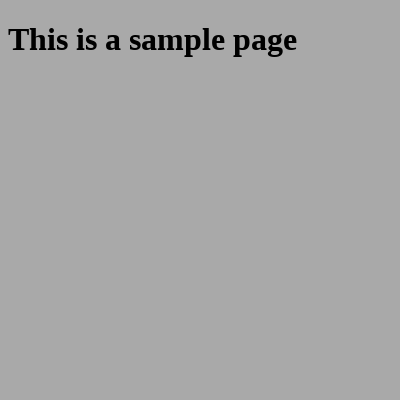

New page fully loaded
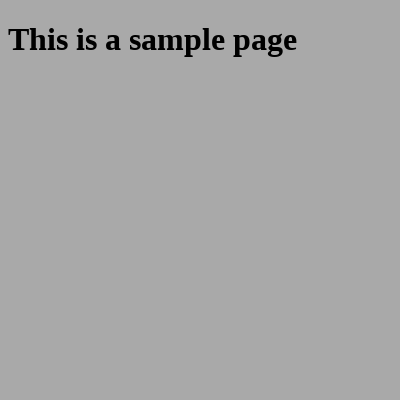

Read heading text from new window: 'This is a sample page'
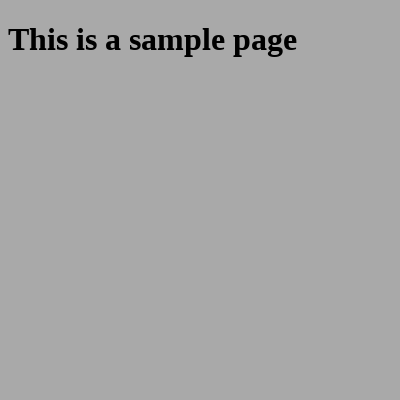

Closed the new window
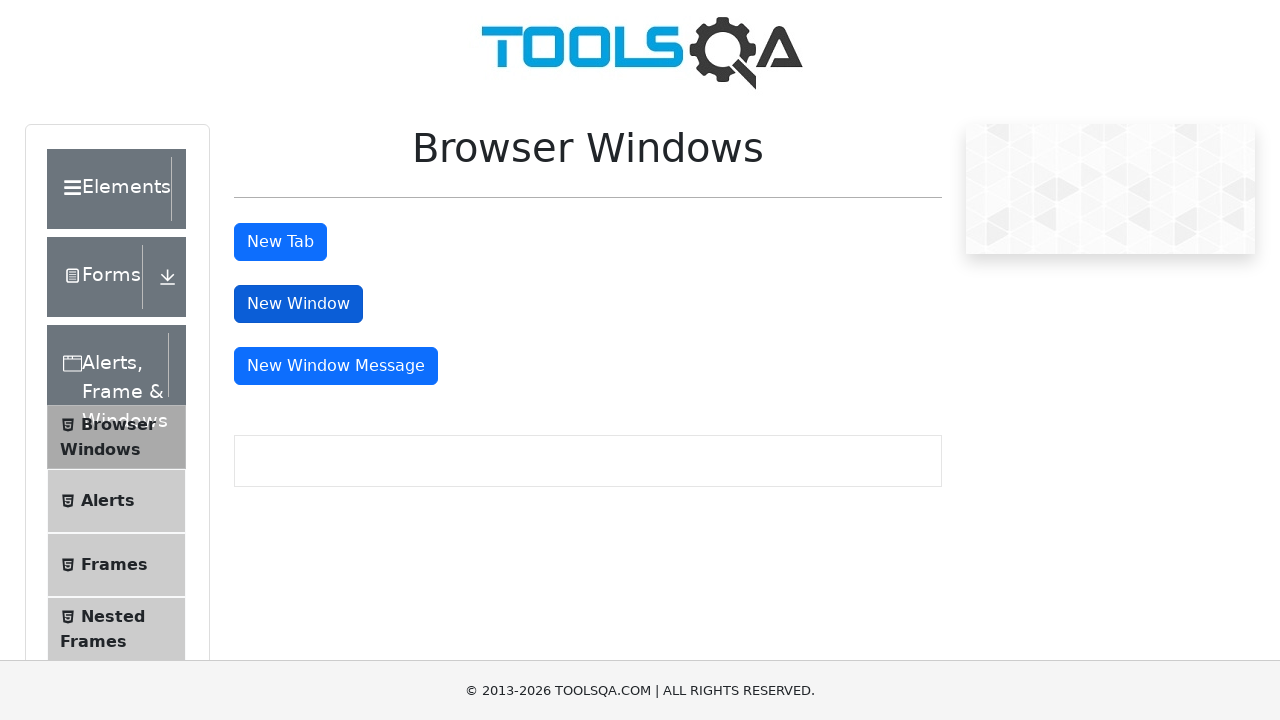

Waited 500ms - original page remains active
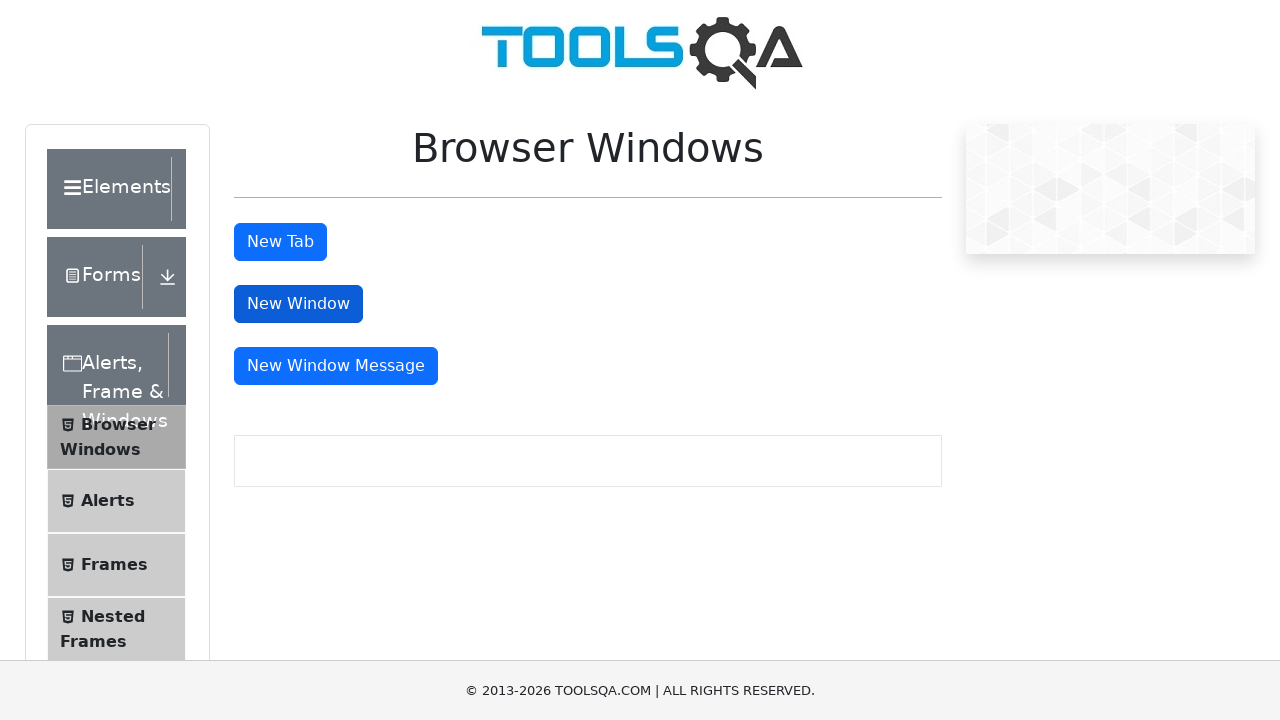

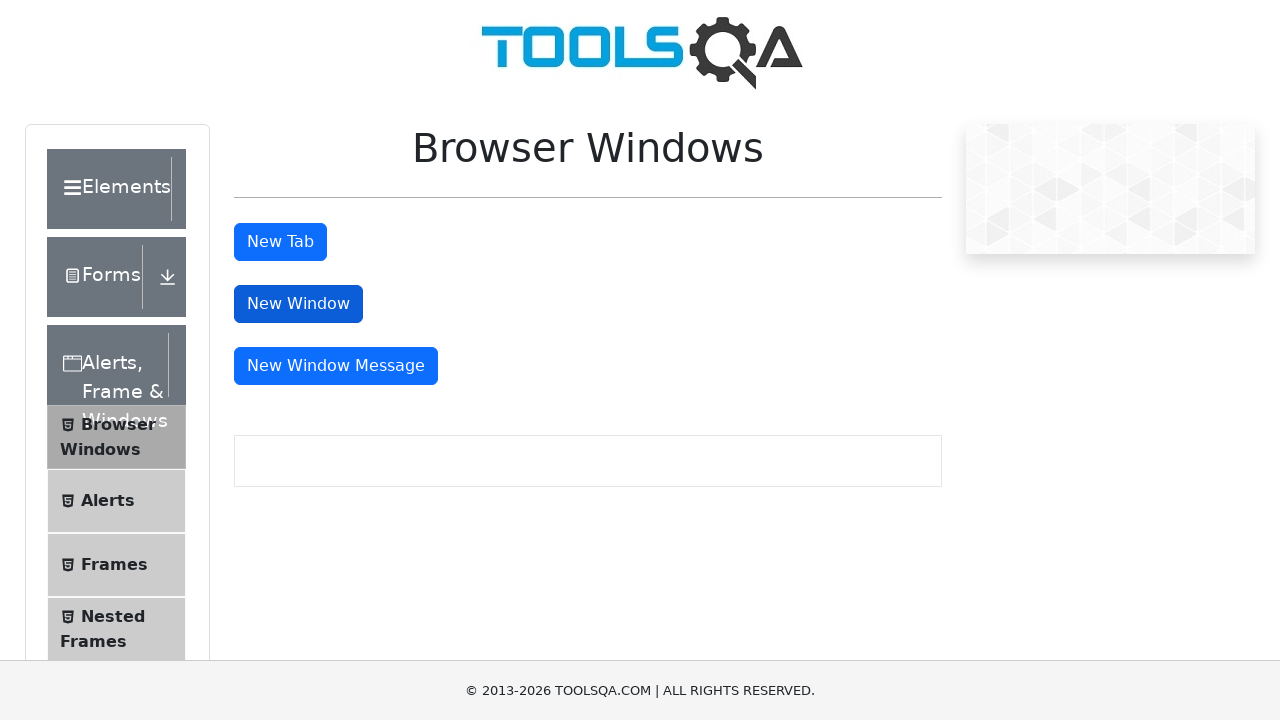